Tests that the zip code field rejects a 4-digit code and displays an error message

Starting URL: https://www.sharelane.com/cgi-bin/register.py

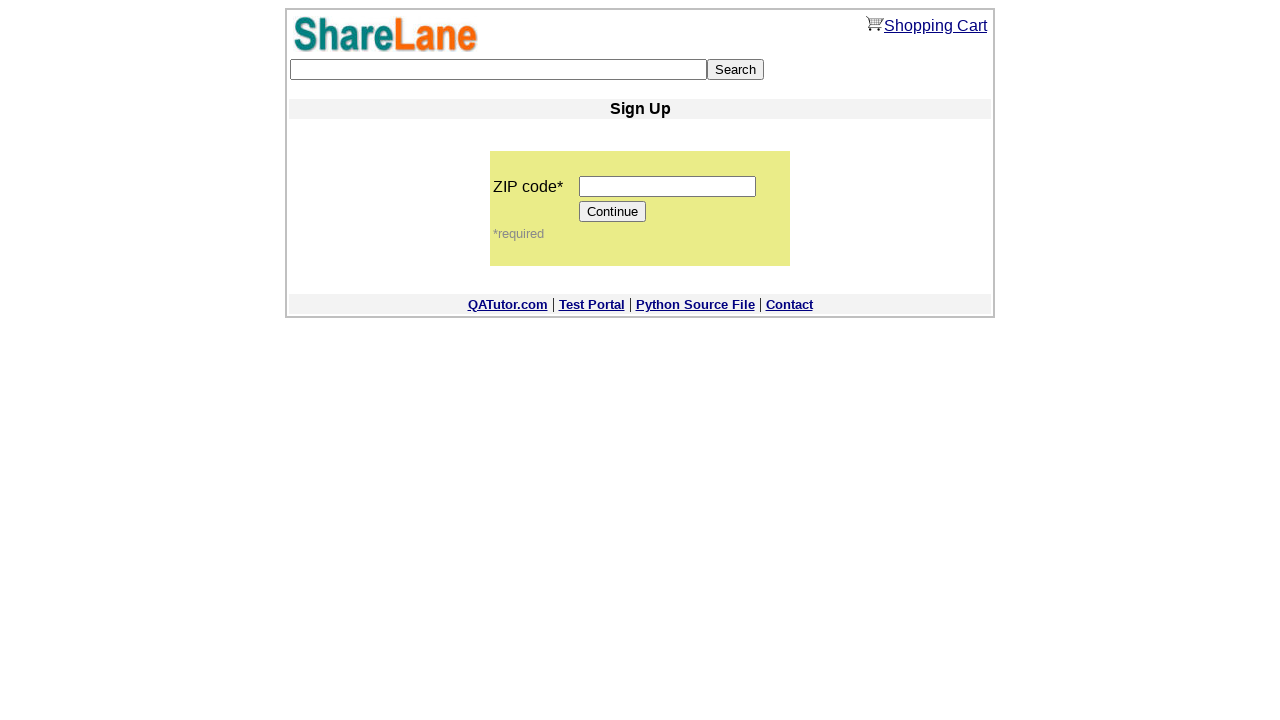

Navigated to ShareLane registration page
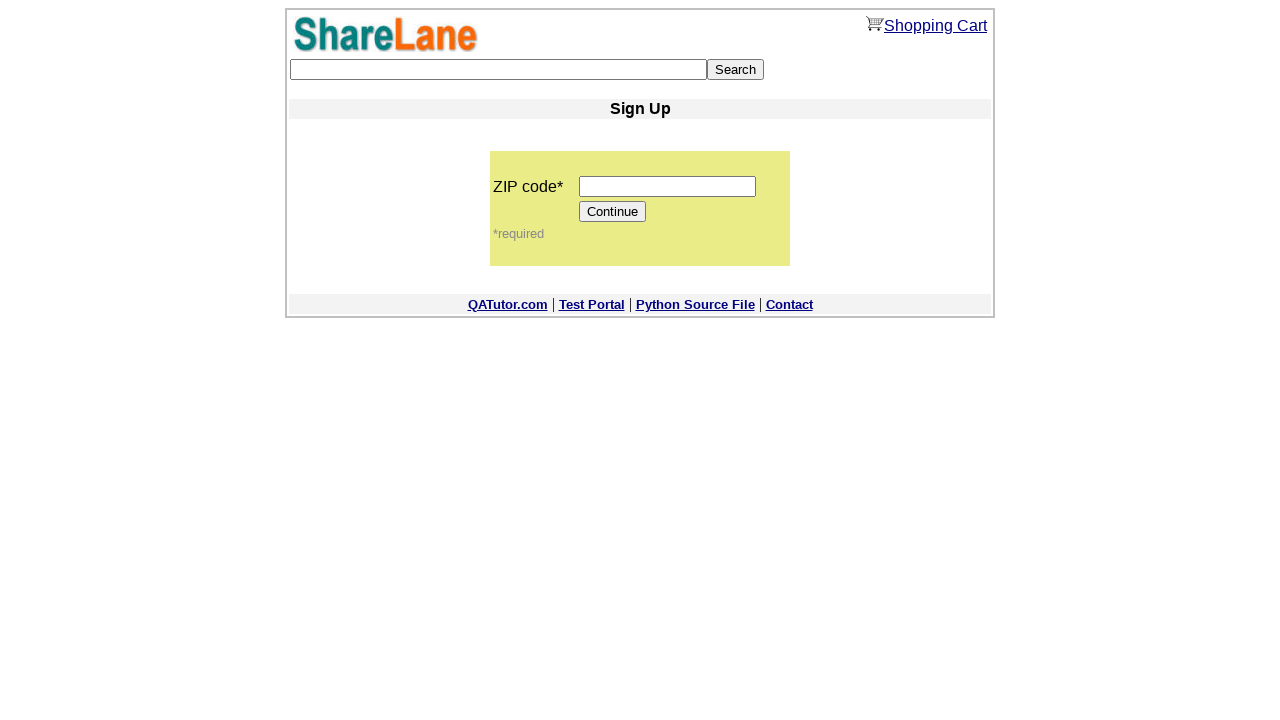

Filled zip code field with 4-digit code '1234' on input[name='zip_code']
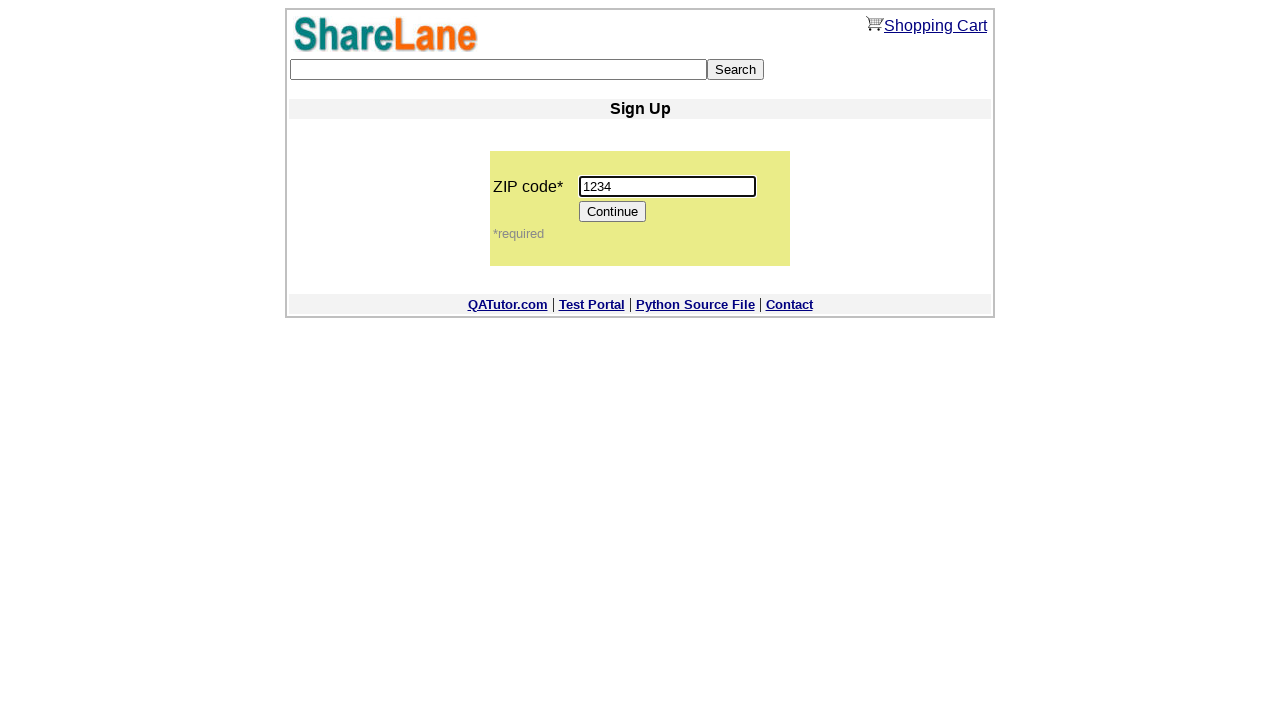

Clicked Continue button at (613, 212) on input[value='Continue']
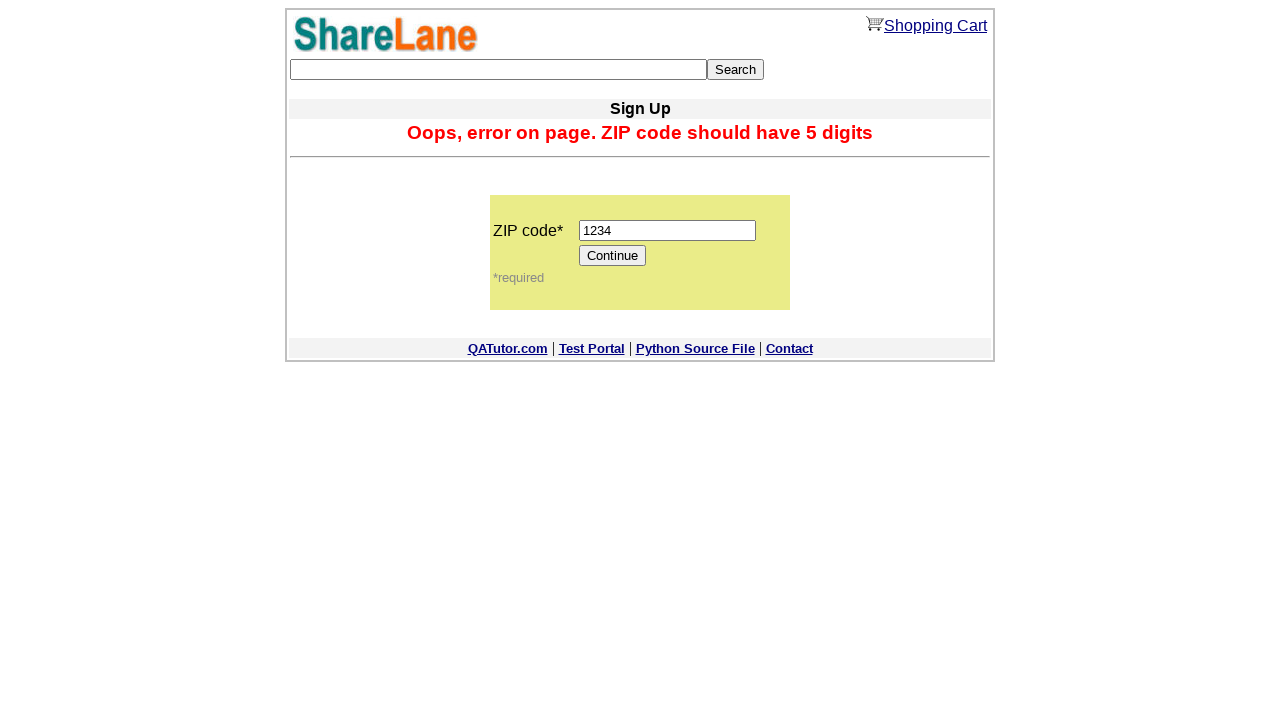

Error message appeared - zip code validation failed as expected
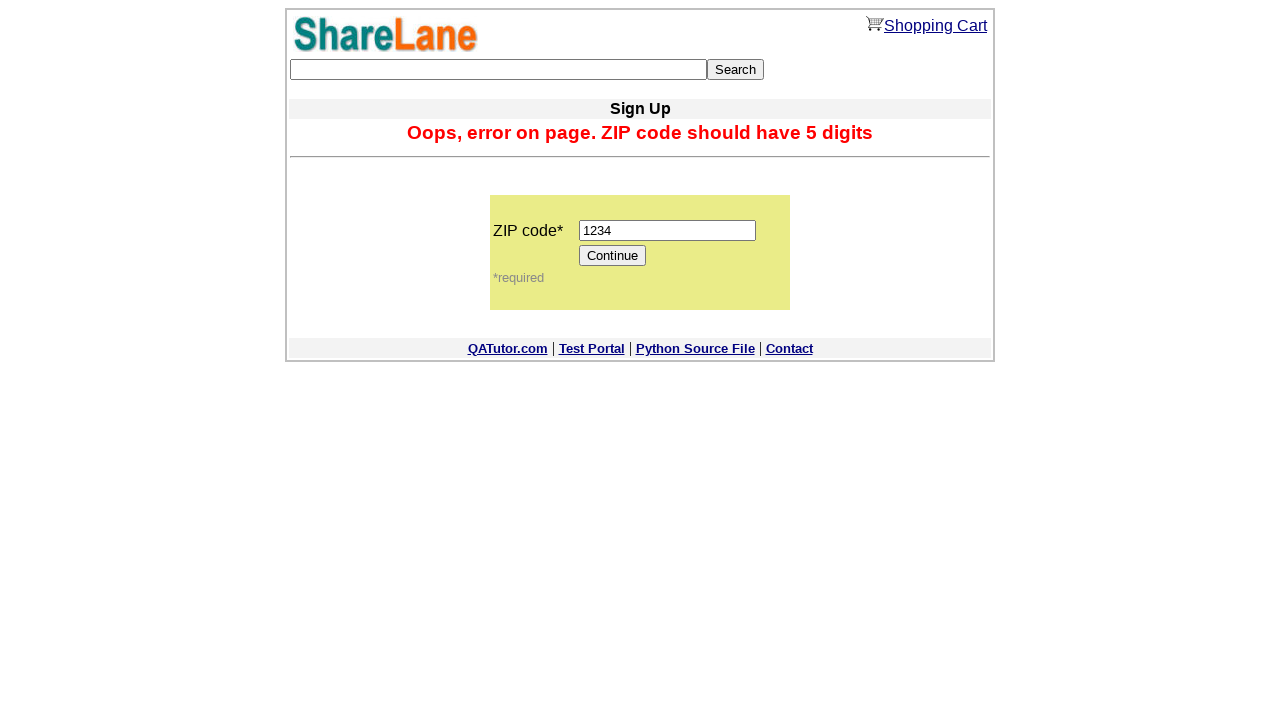

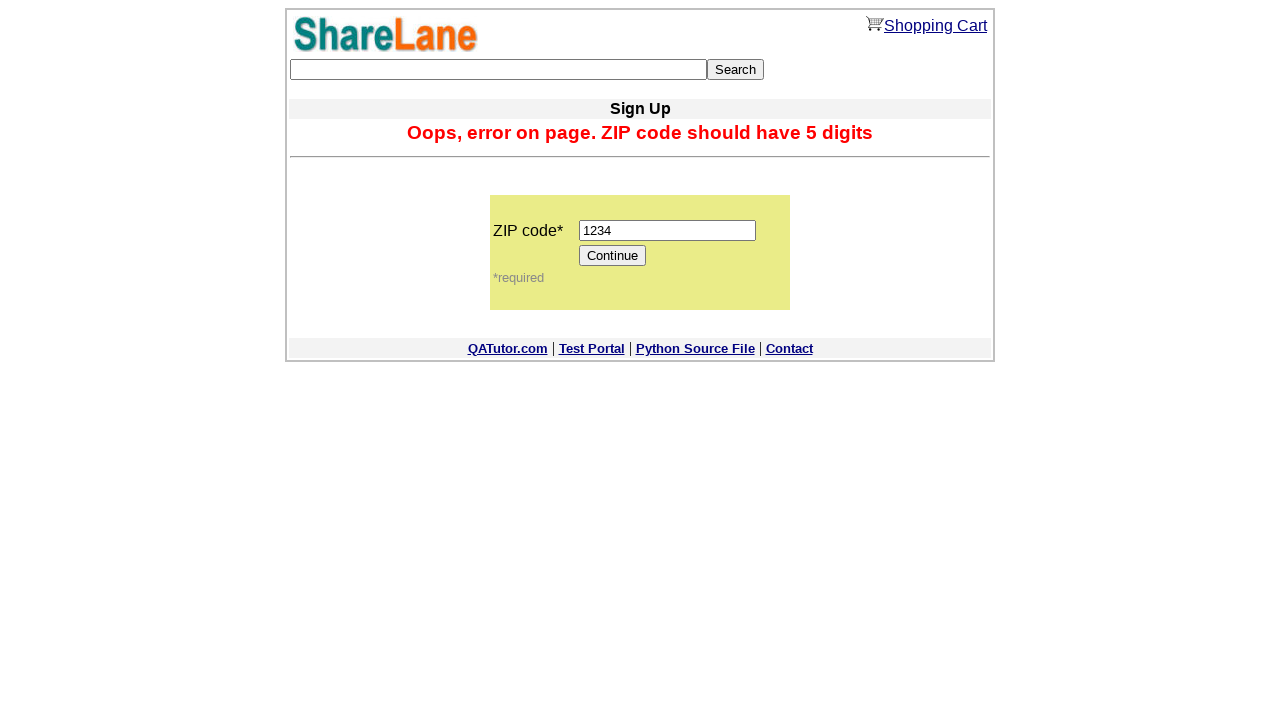